Tests that the todo counter displays the correct number of items as todos are added

Starting URL: https://demo.playwright.dev/todomvc

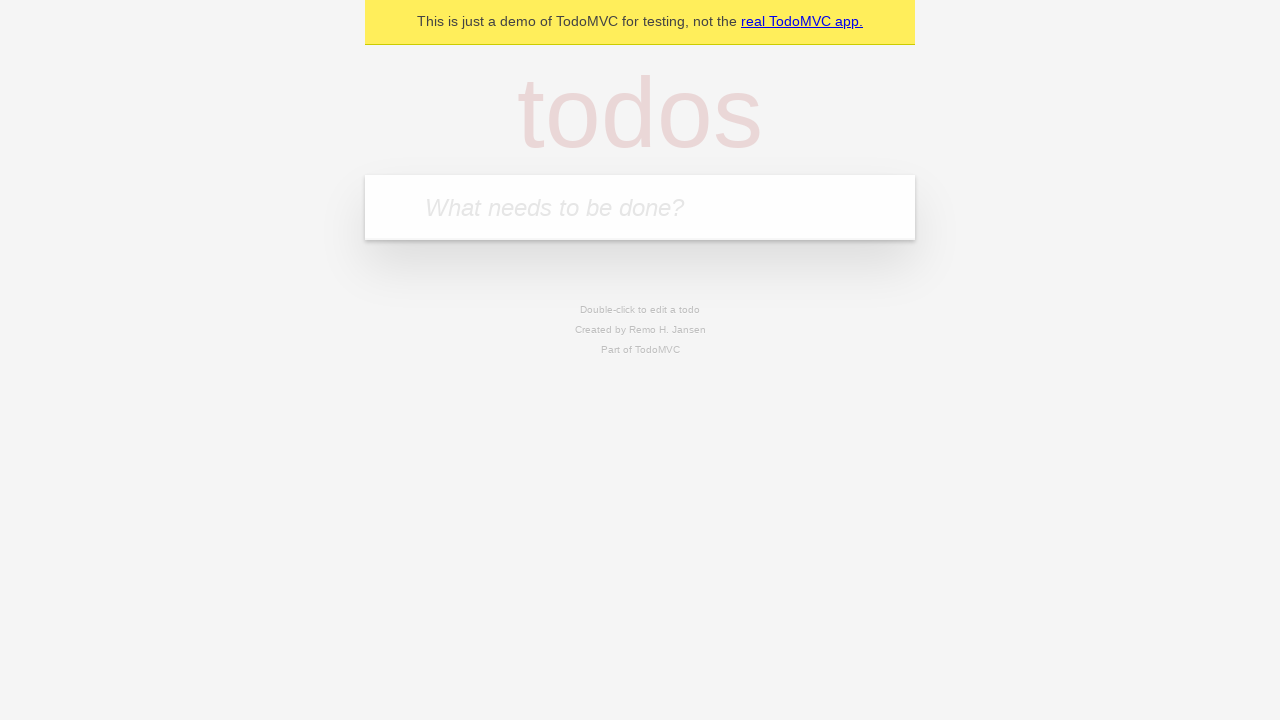

Filled todo input with 'buy some cheese' on internal:attr=[placeholder="What needs to be done?"i]
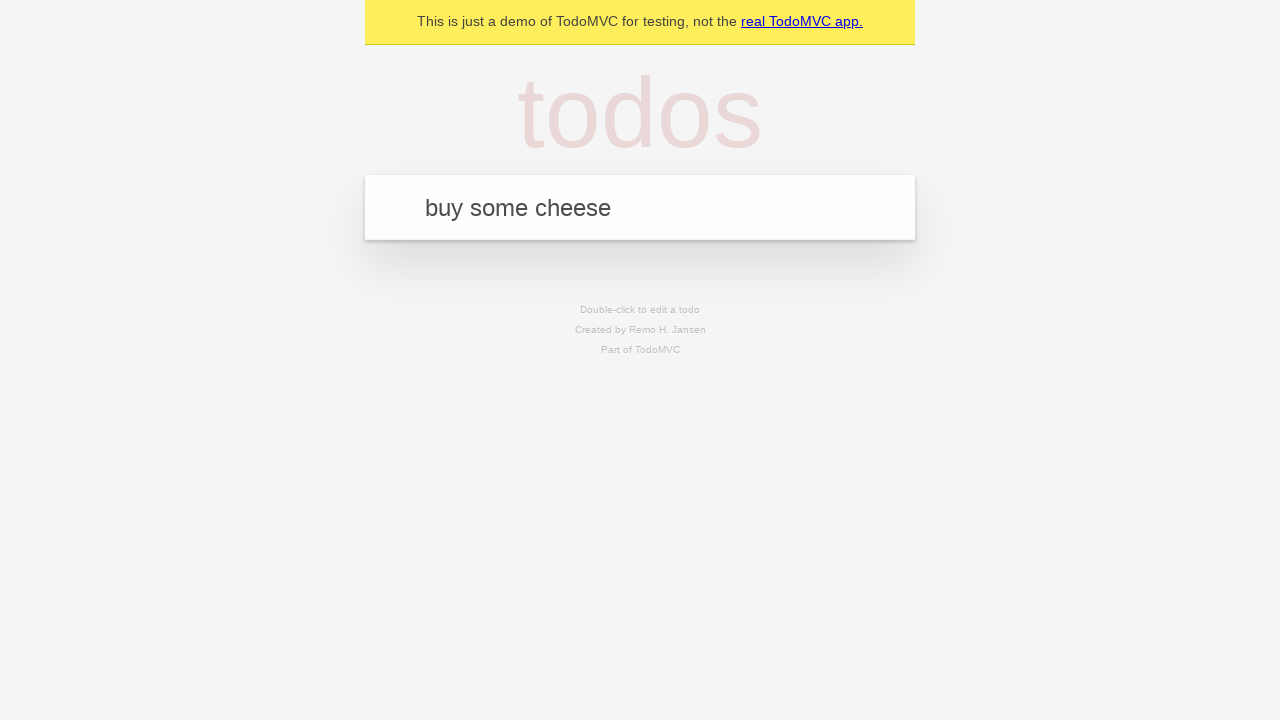

Pressed Enter to add first todo item on internal:attr=[placeholder="What needs to be done?"i]
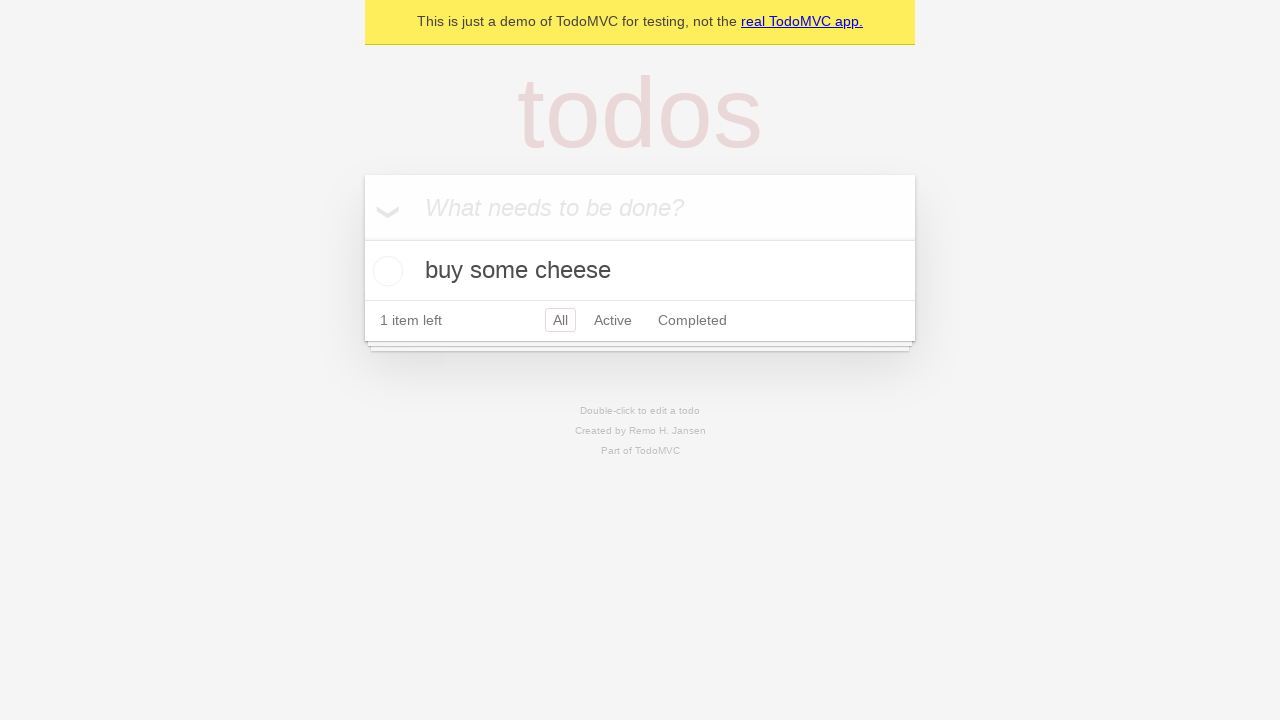

Todo counter element loaded, verifying count shows 1
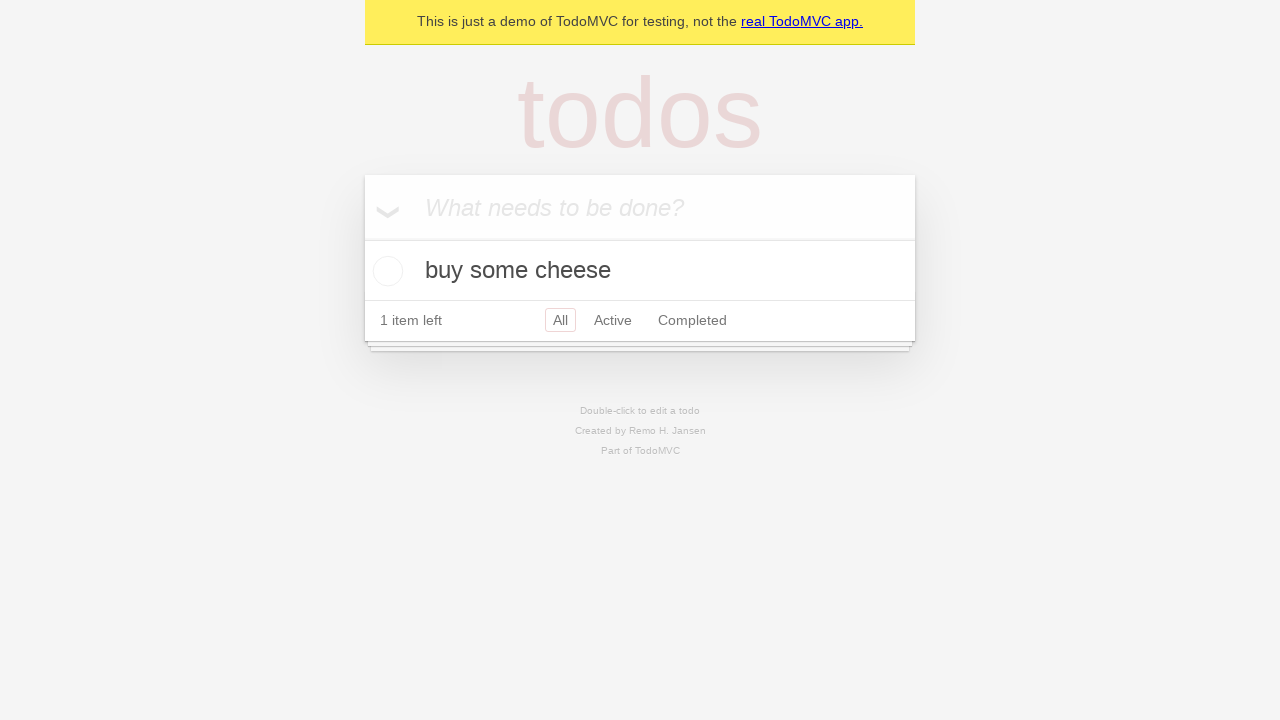

Filled todo input with 'feed the cat' on internal:attr=[placeholder="What needs to be done?"i]
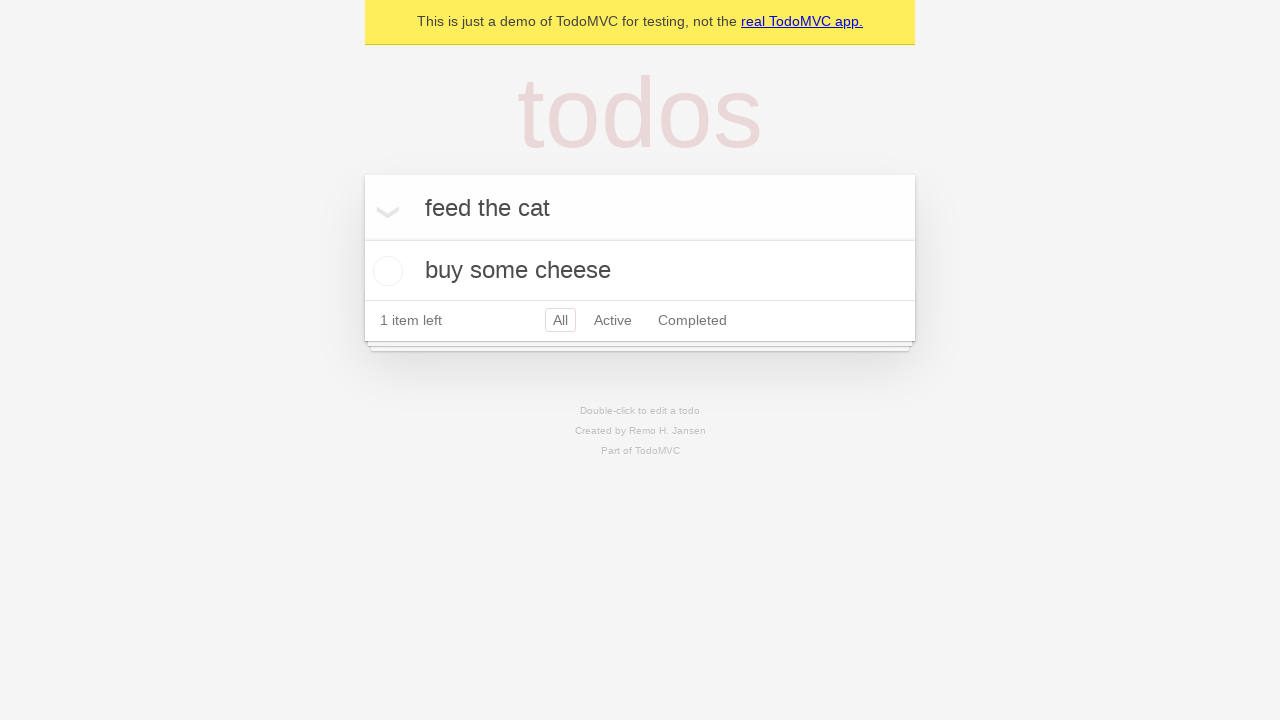

Pressed Enter to add second todo item on internal:attr=[placeholder="What needs to be done?"i]
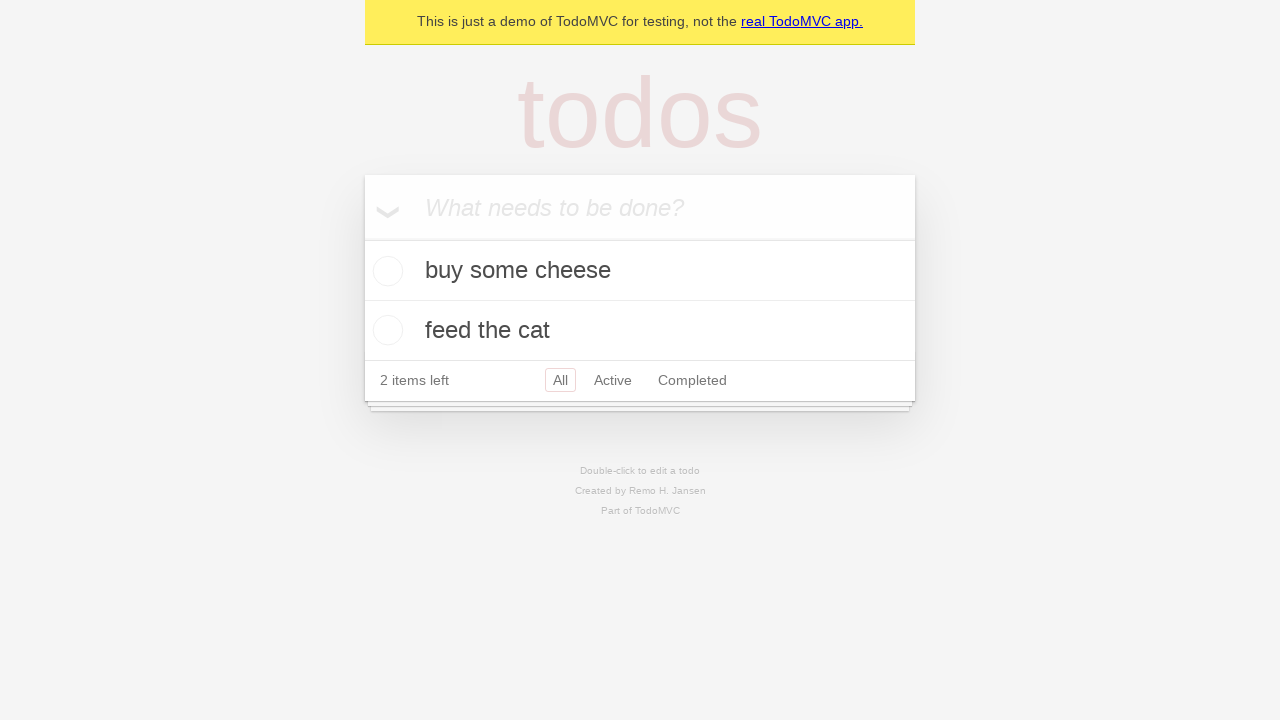

Todo counter now displays 2 items
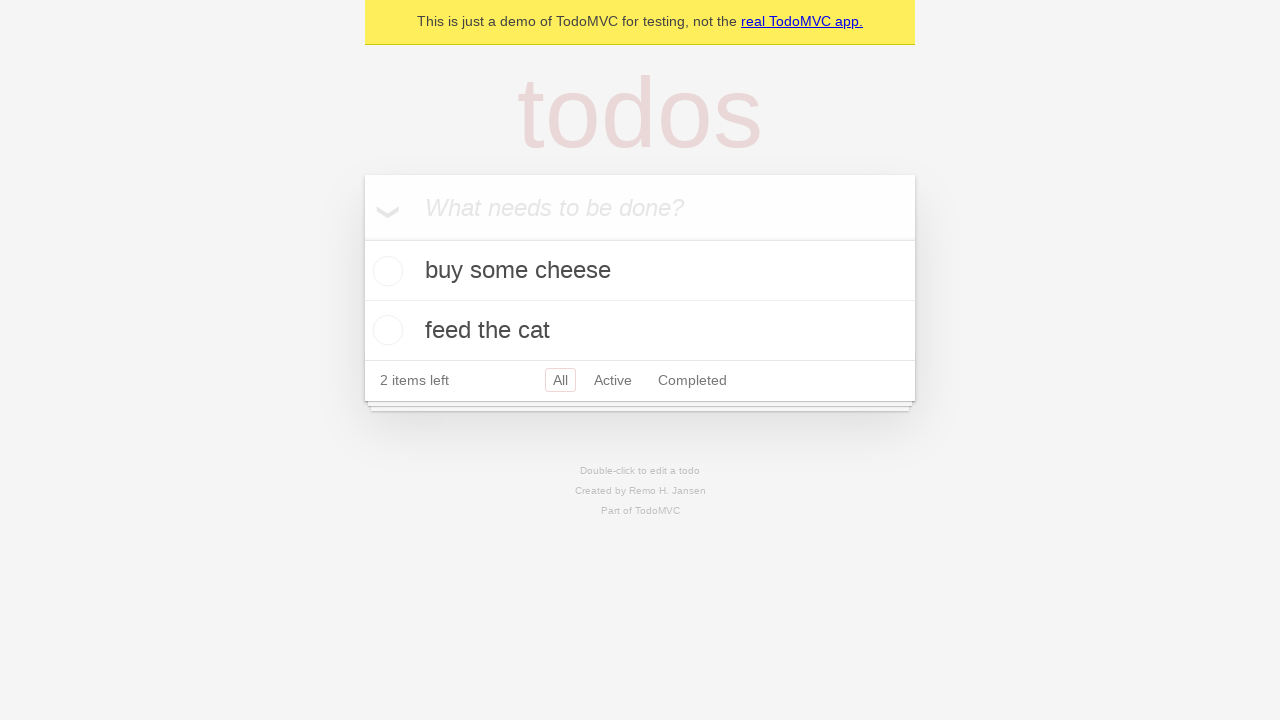

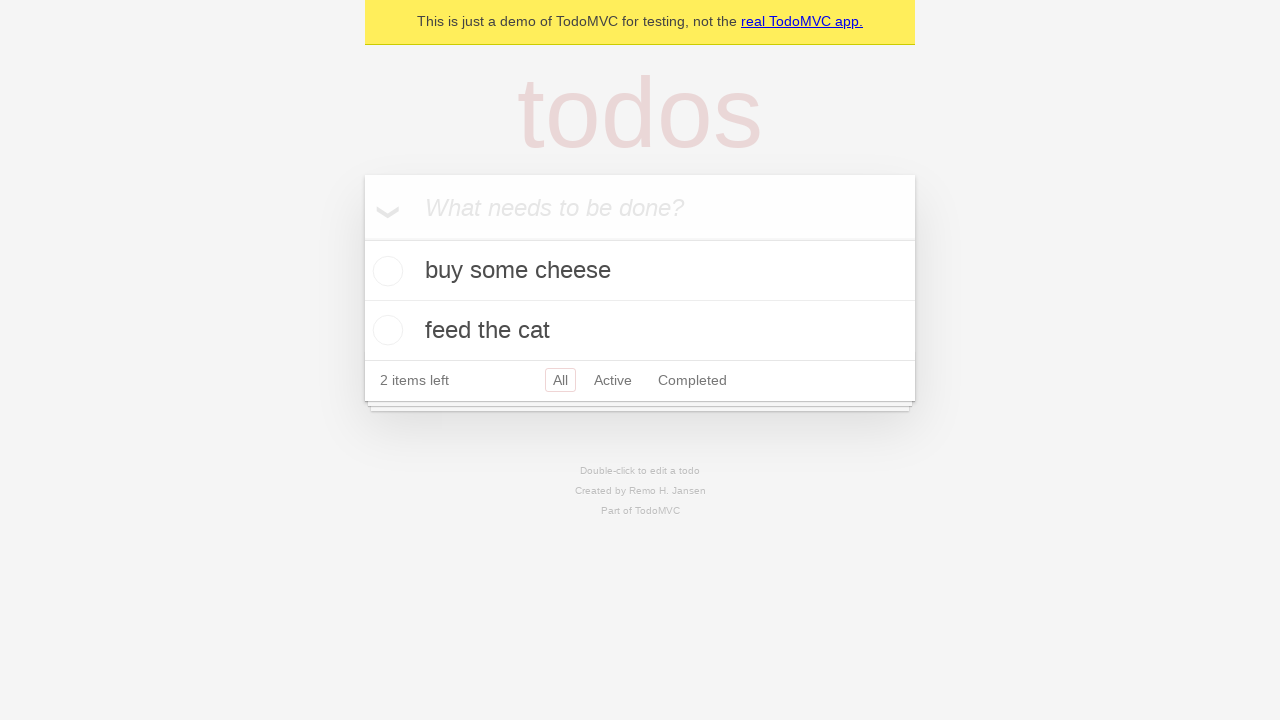